Tests setting a date value in a calendar/datepicker input field using JavaScript execution to bypass the UI and directly set the value.

Starting URL: https://seleniumpractise.blogspot.com/2016/08/how-to-handle-calendar-in-selenium.html

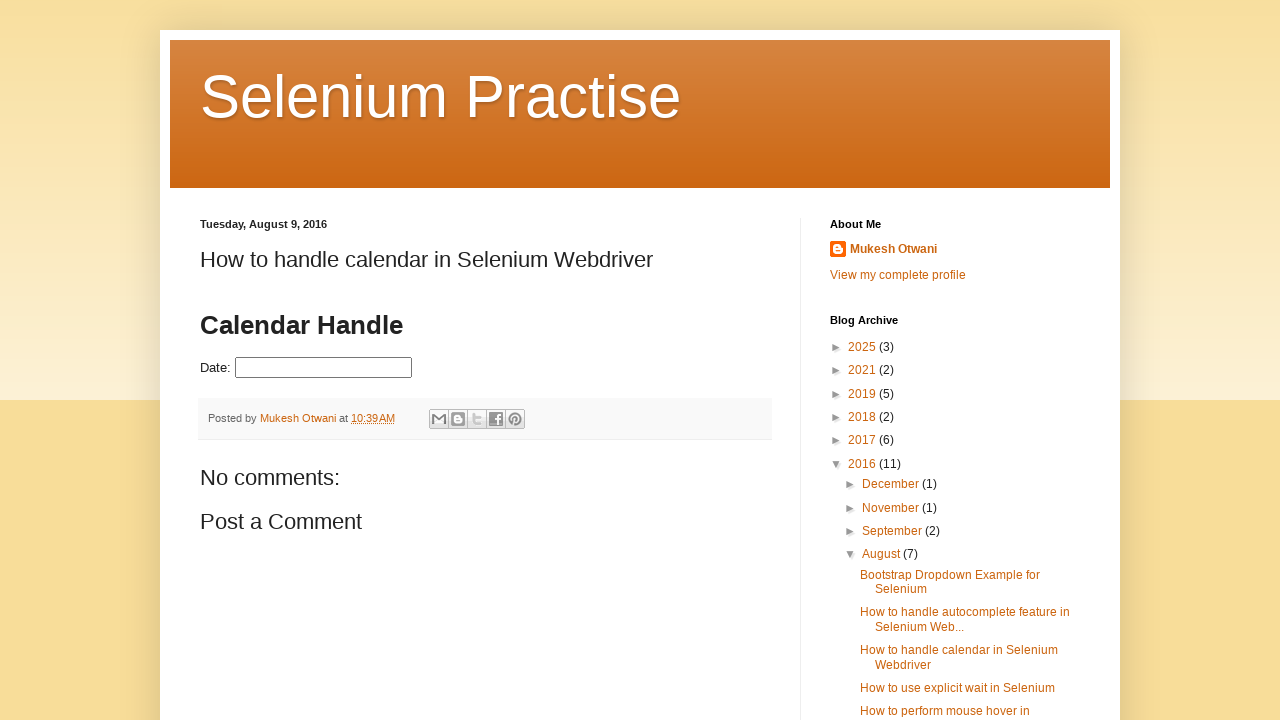

Set datepicker value to '15/01/2021' using JavaScript execution
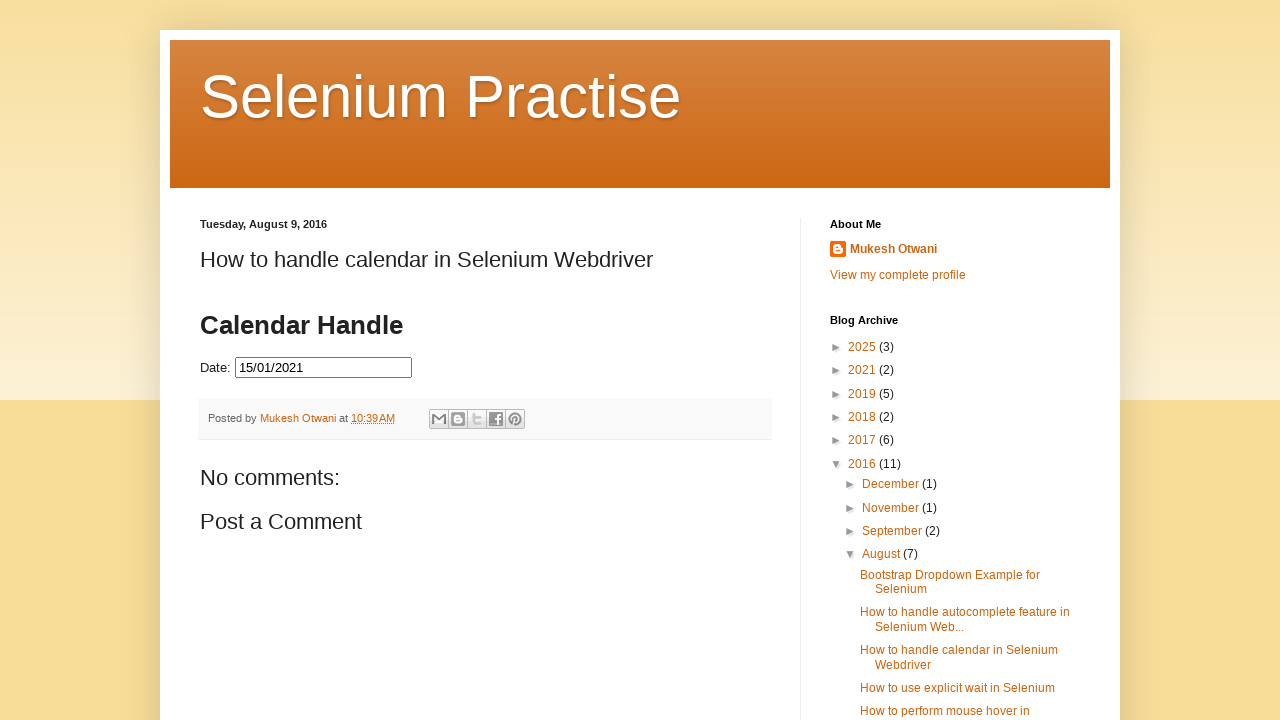

Waited 1000ms for date value to be applied
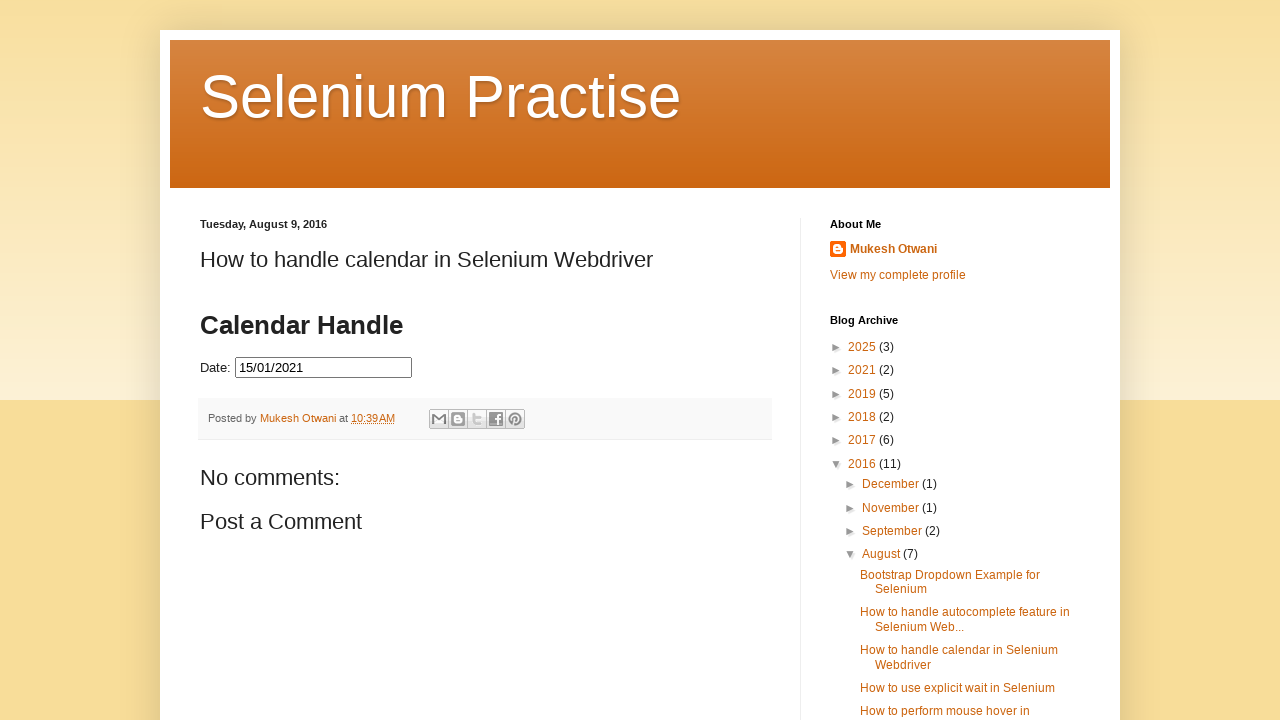

Verified datepicker value is correctly set to '15/01/2021'
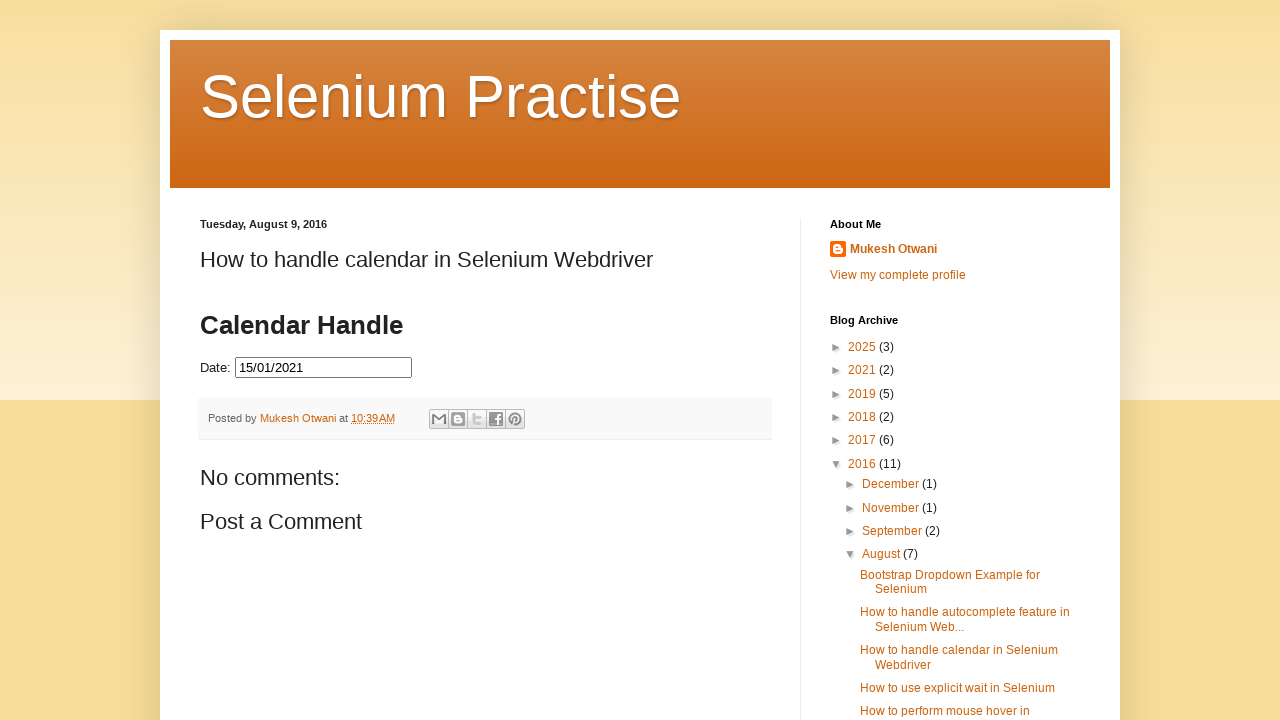

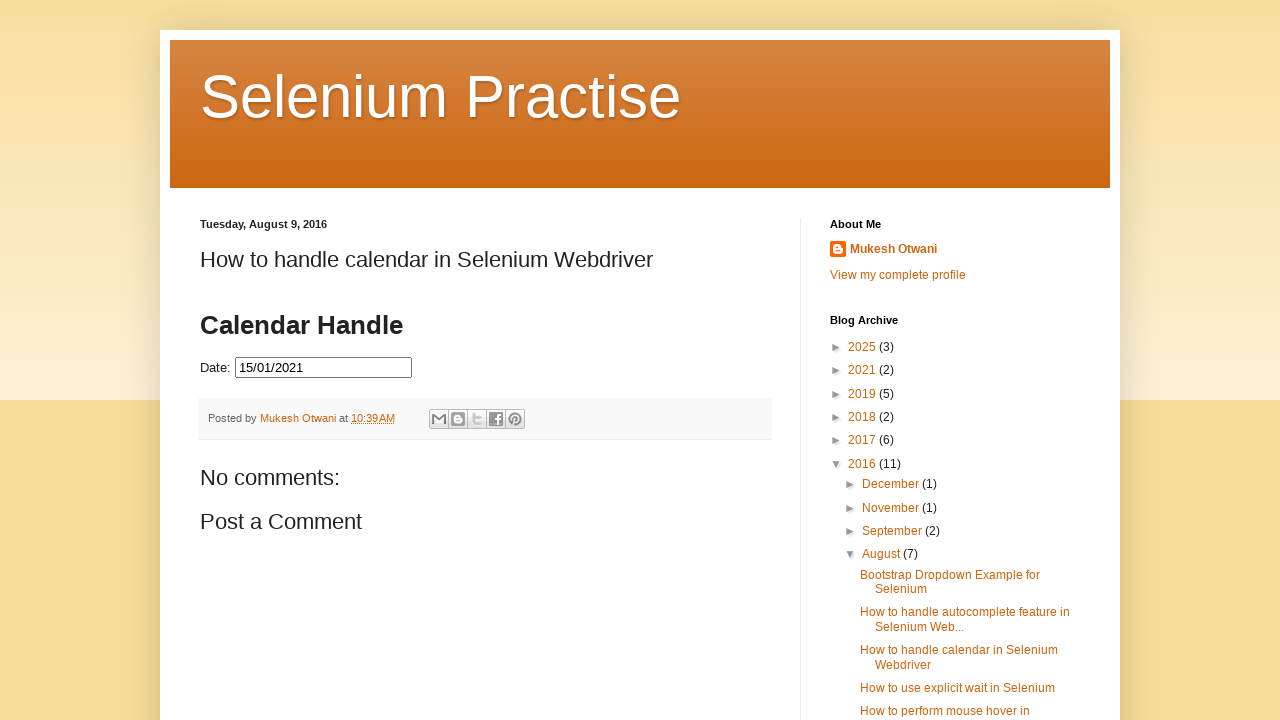